Tests browser window handling by clicking a link that opens a new window, switching to the child window, and verifying content is accessible in the new window.

Starting URL: https://rahulshettyacademy.com/loginpagePractise/#

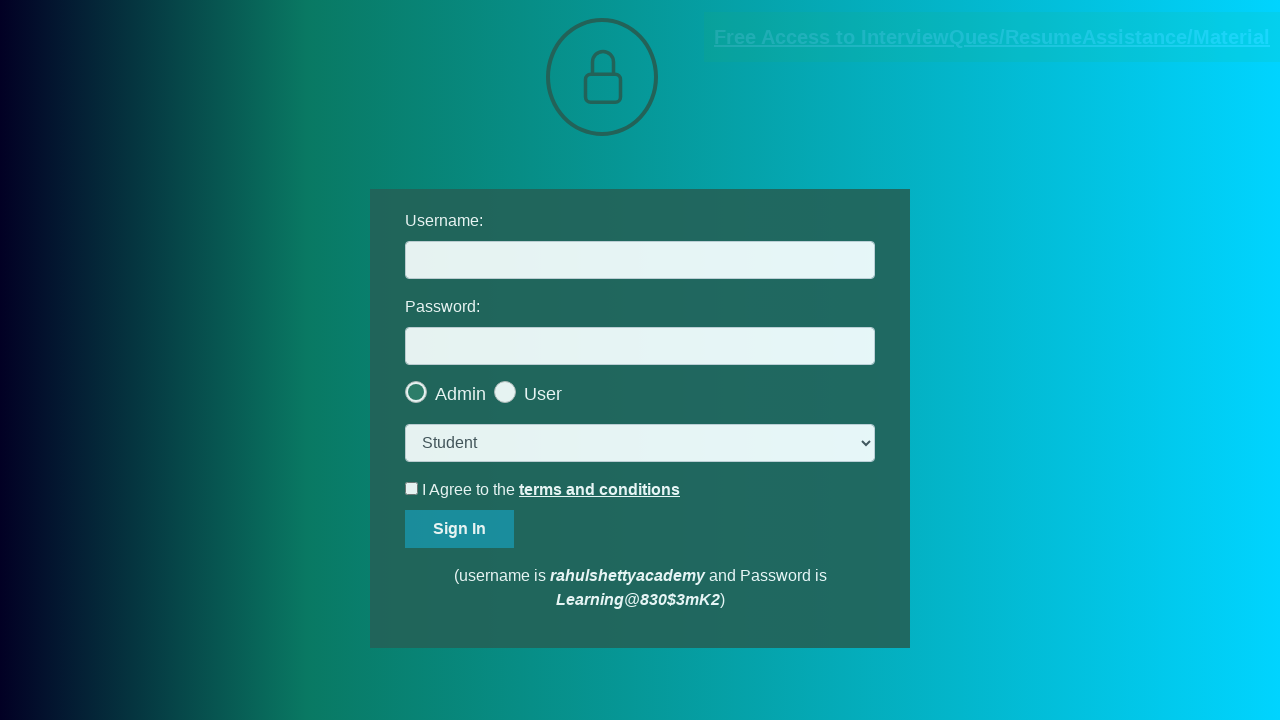

Clicked blinking text link to open new window at (992, 37) on .blinkingText
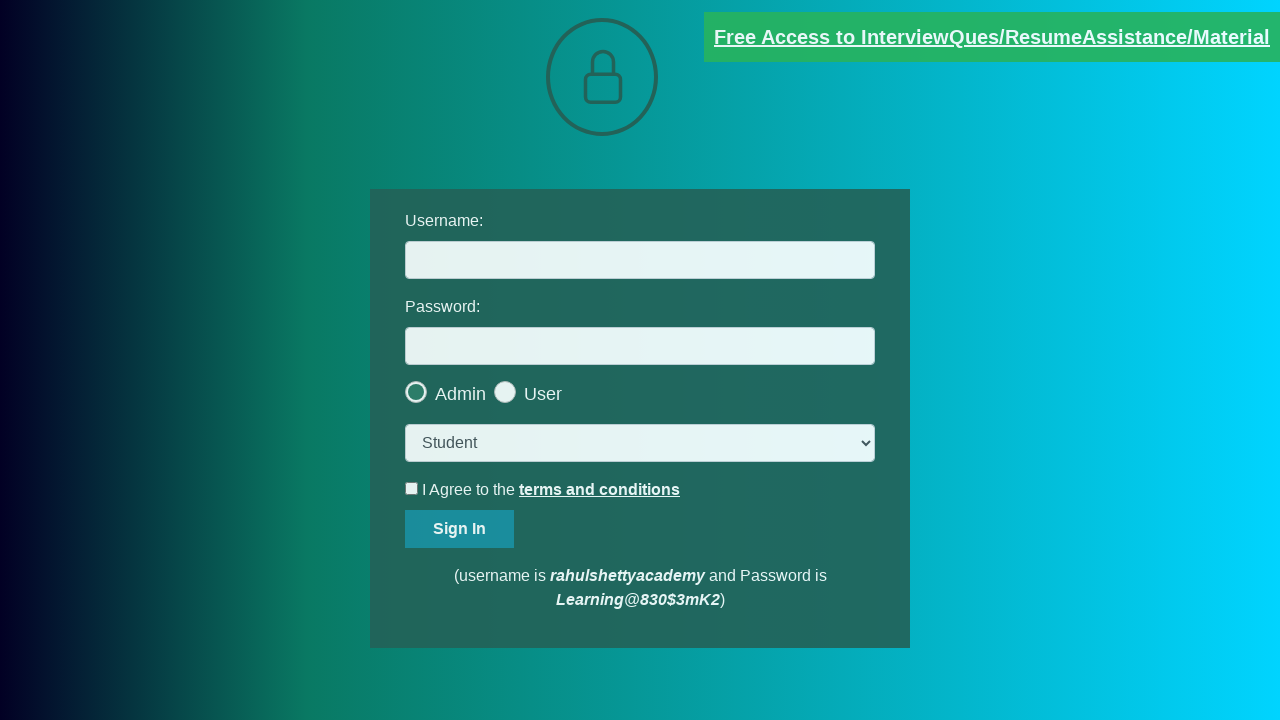

New window opened and child page reference obtained
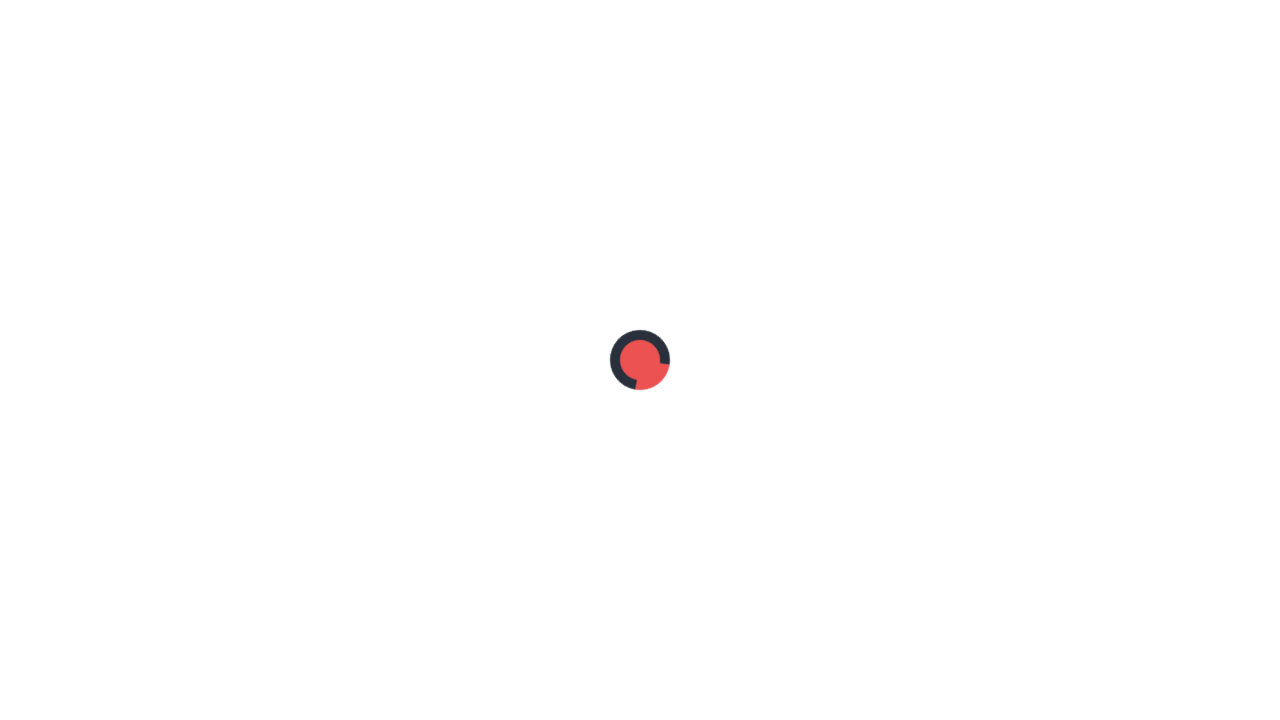

Child page loaded successfully
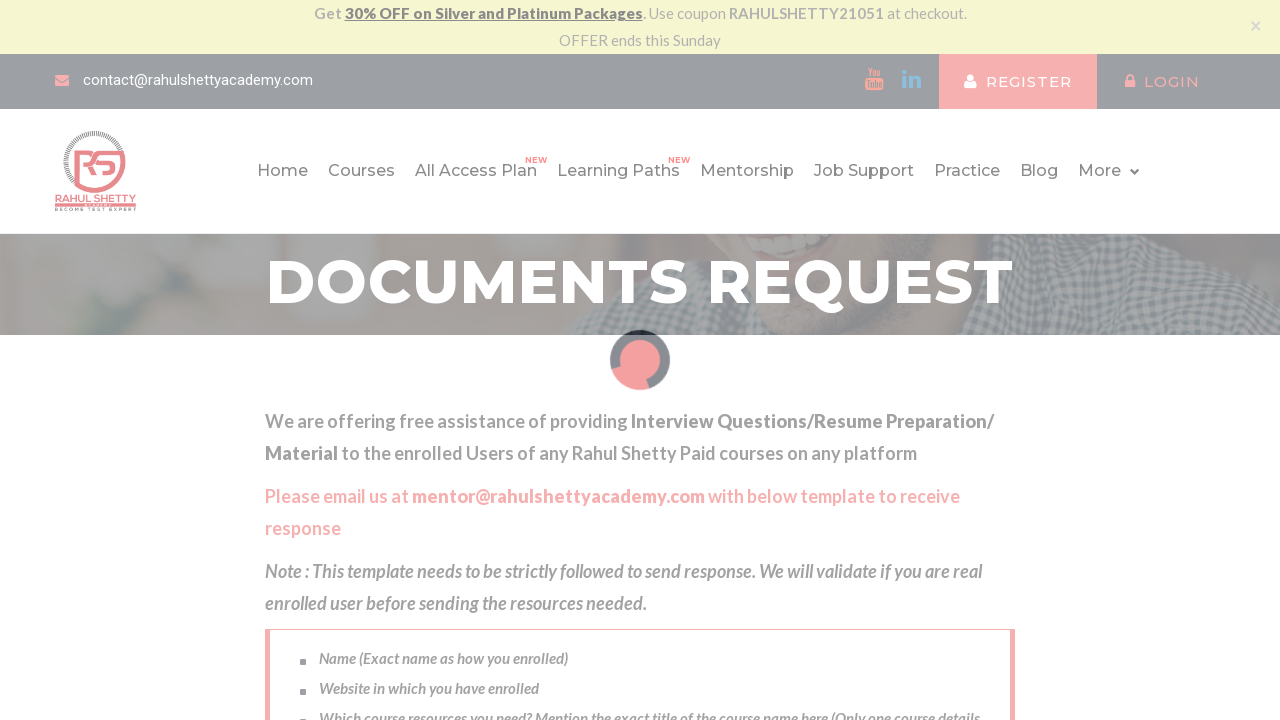

Email text element appeared in child window
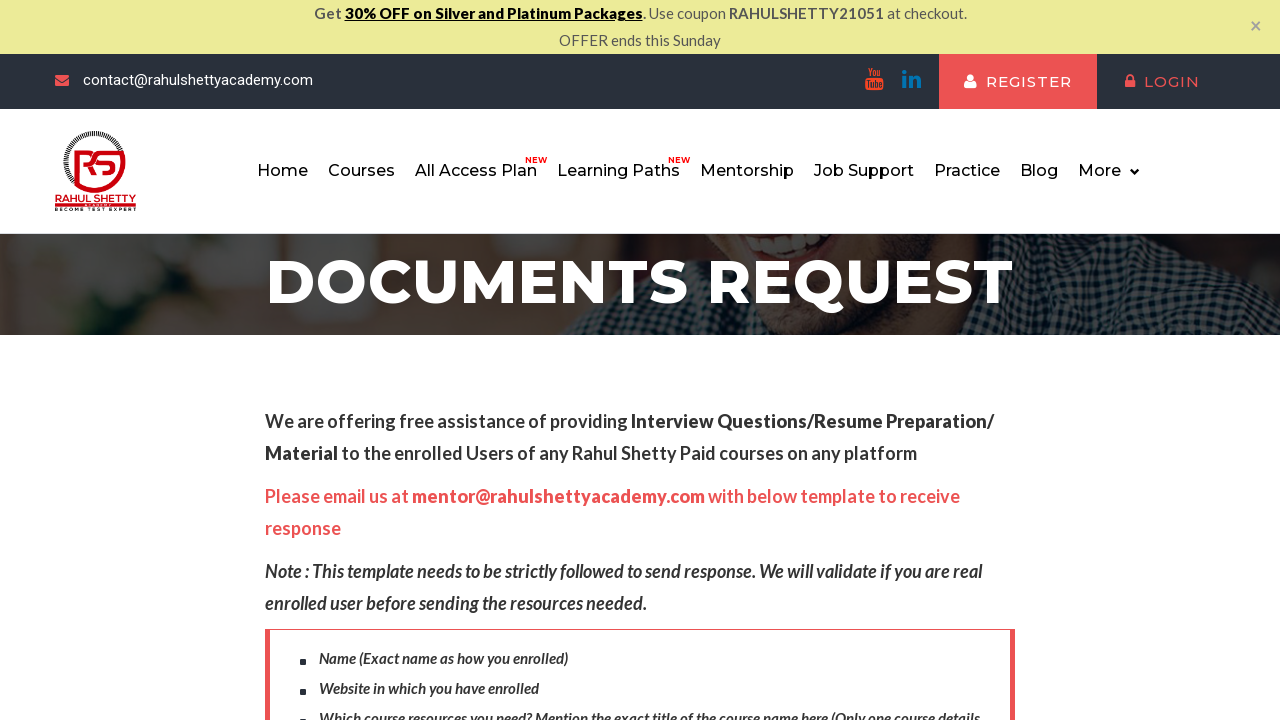

Email text element content retrieved and verified
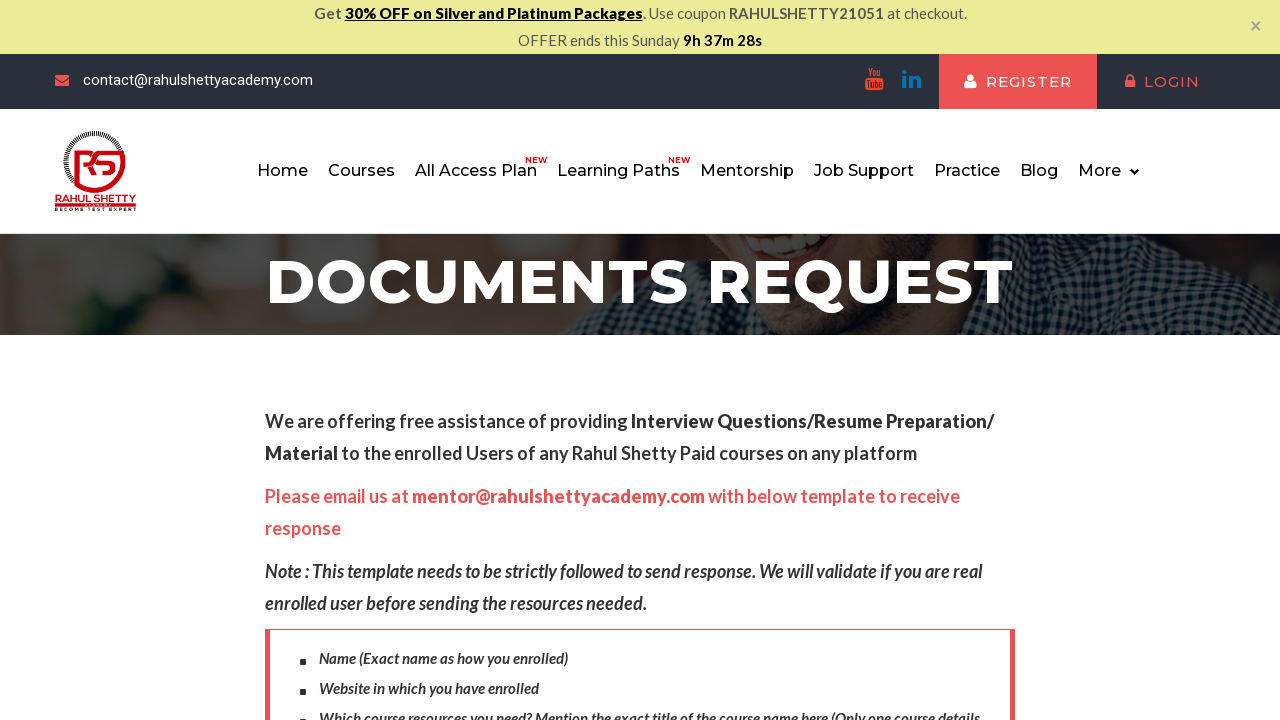

Child window closed
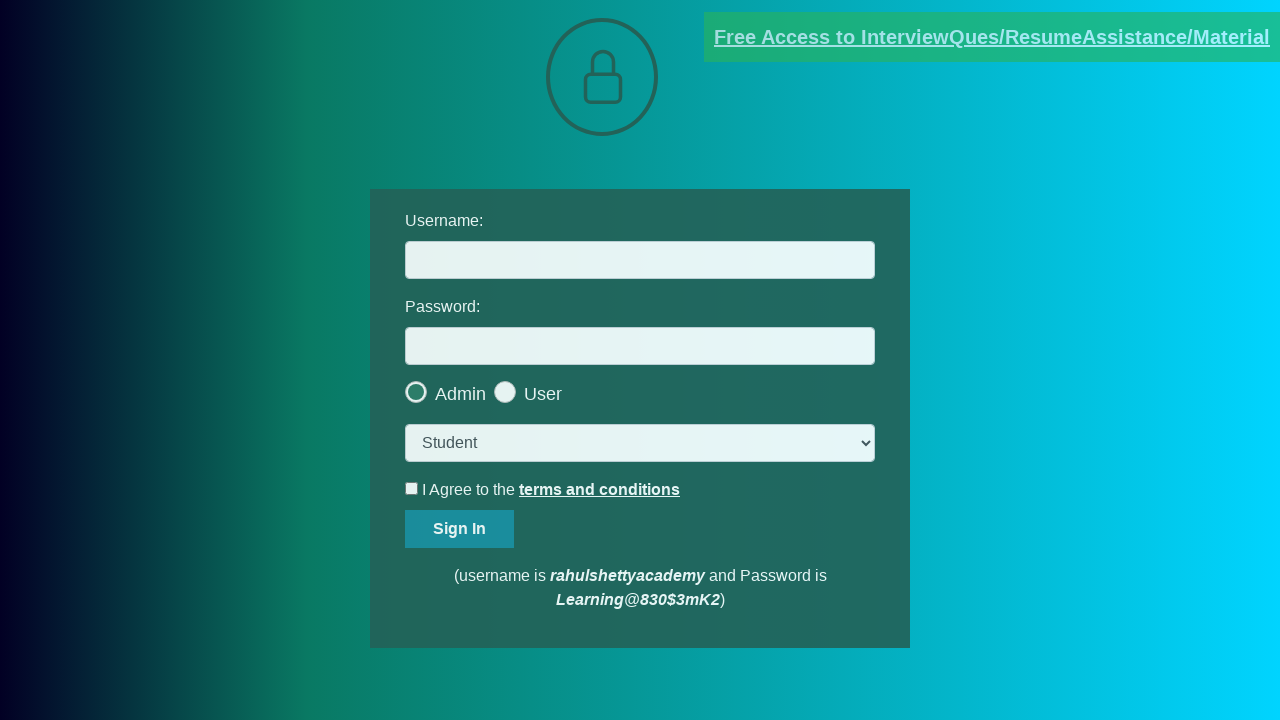

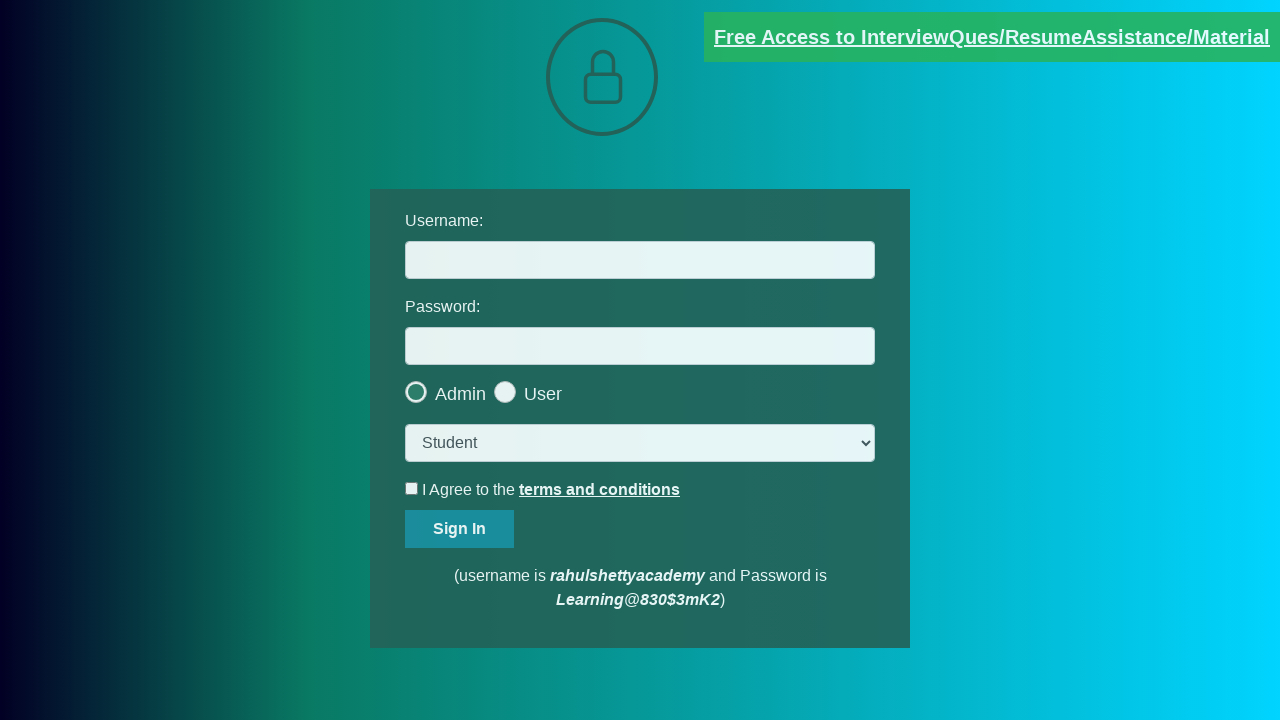